Tests that the Clear completed button displays correctly after completing an item

Starting URL: https://demo.playwright.dev/todomvc

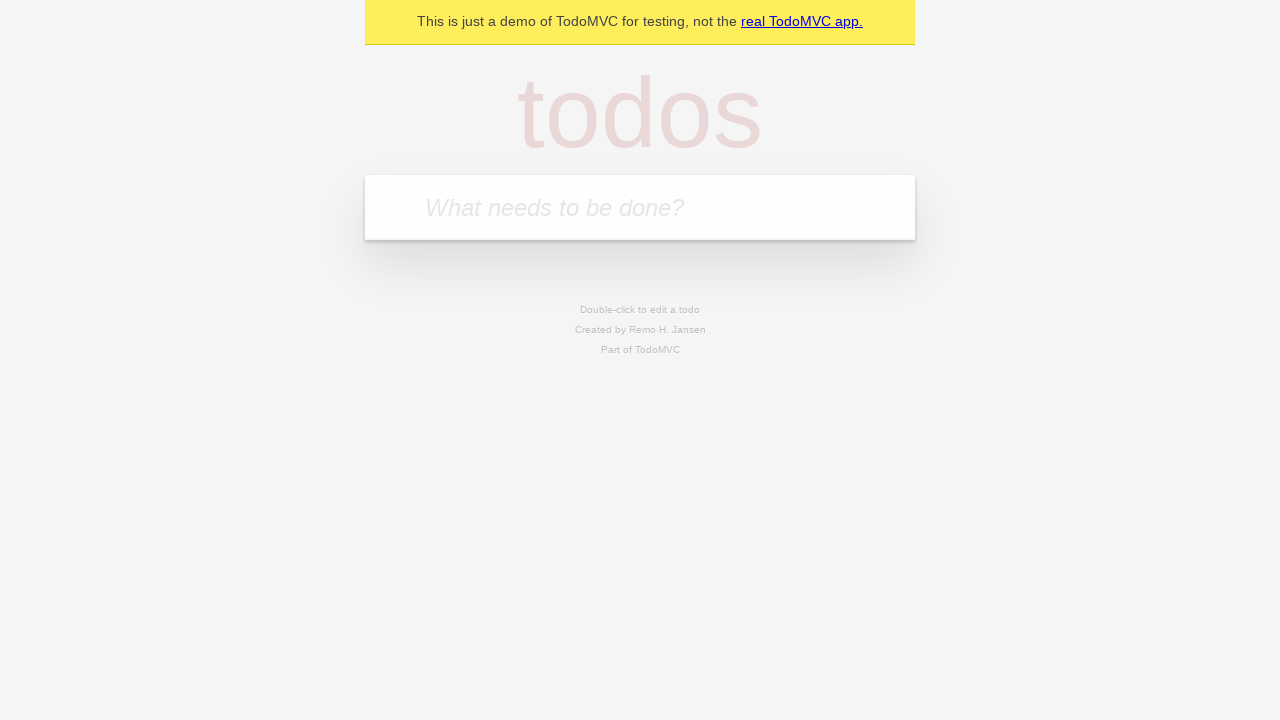

Filled todo input with 'buy some cheese' on internal:attr=[placeholder="What needs to be done?"i]
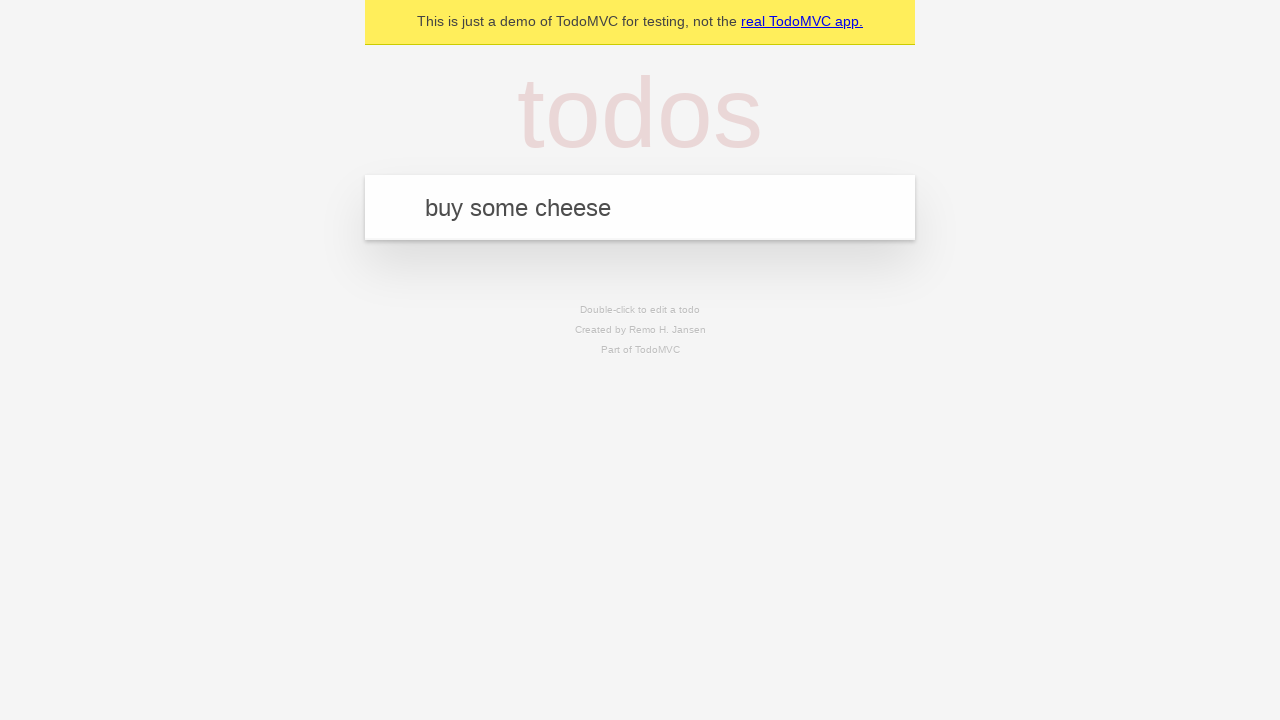

Pressed Enter to add first todo on internal:attr=[placeholder="What needs to be done?"i]
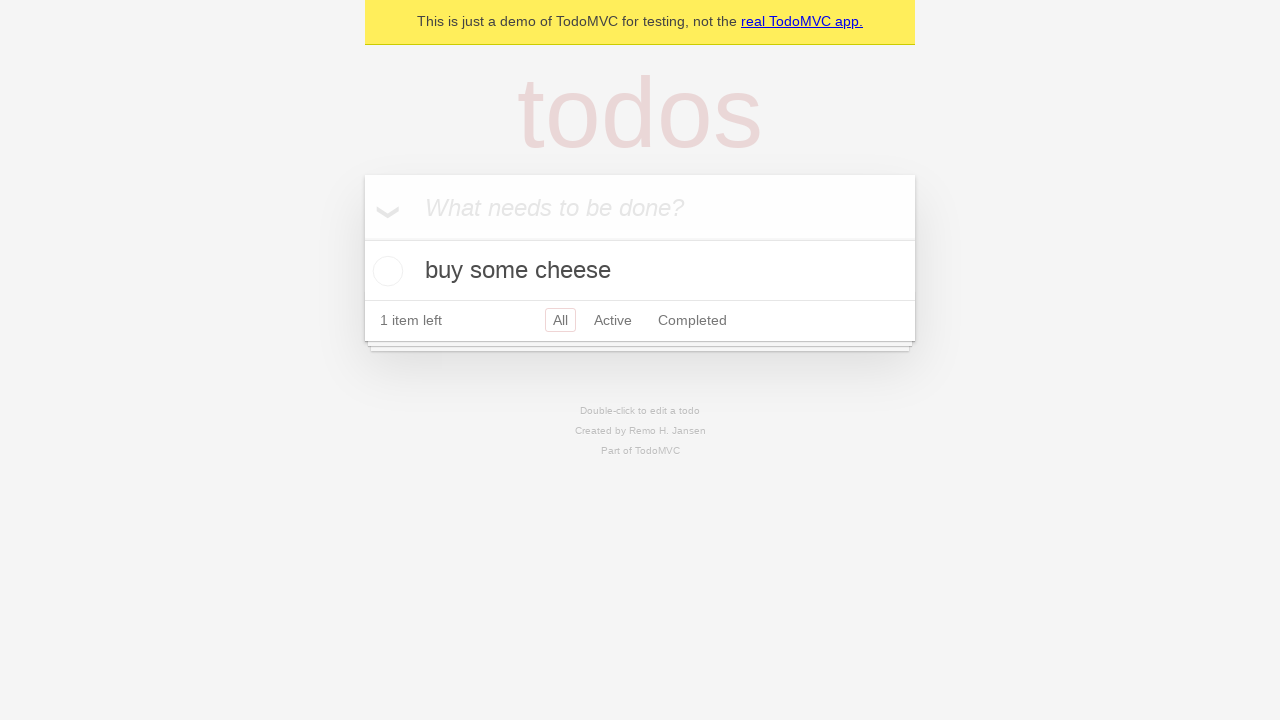

Filled todo input with 'feed the cat' on internal:attr=[placeholder="What needs to be done?"i]
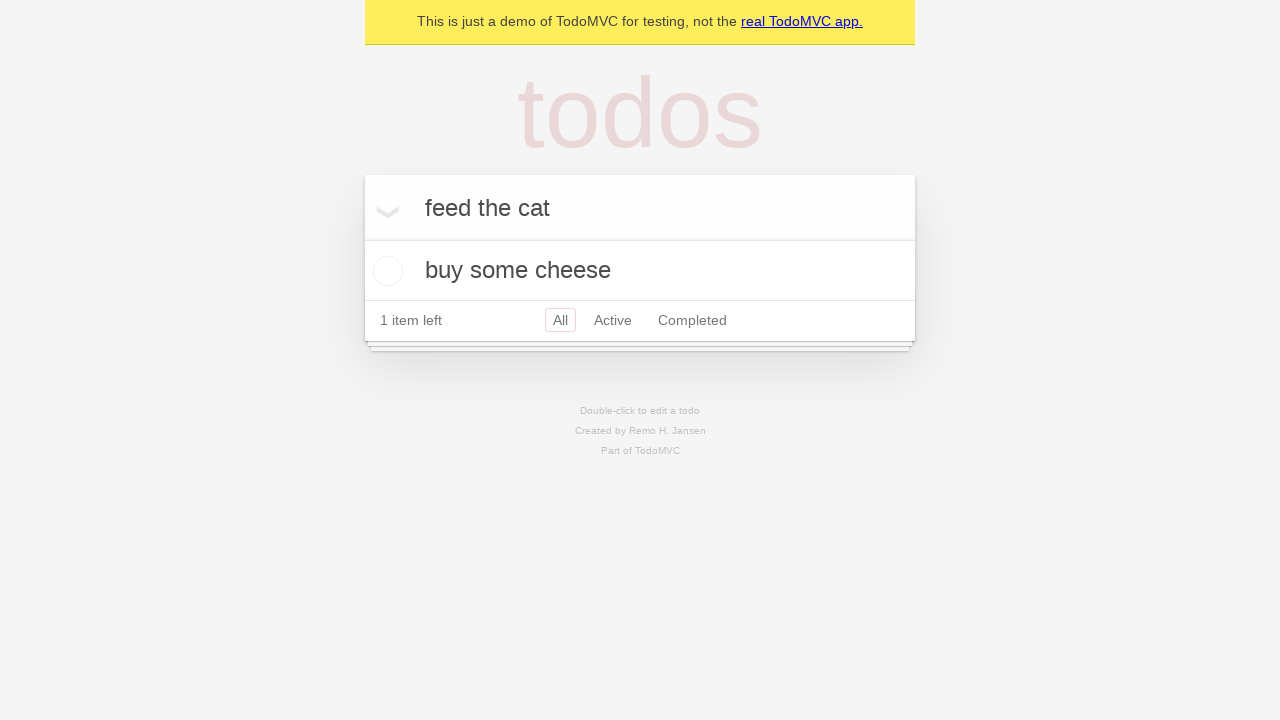

Pressed Enter to add second todo on internal:attr=[placeholder="What needs to be done?"i]
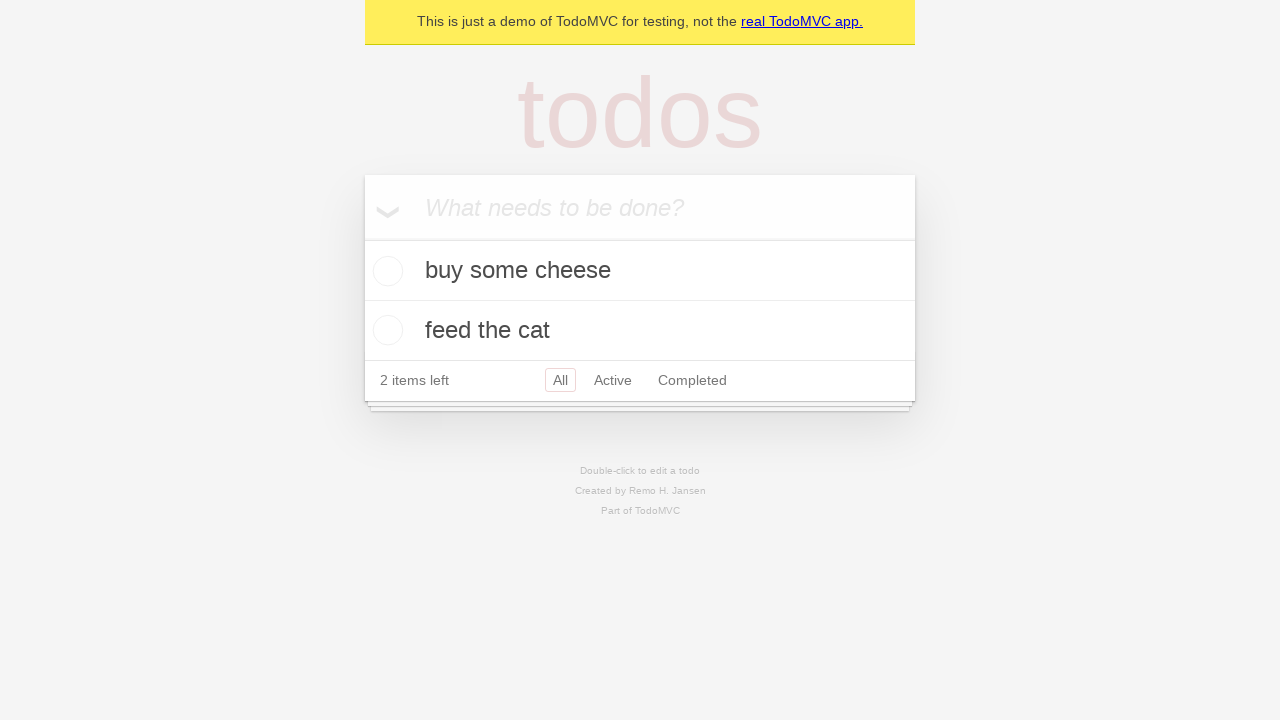

Filled todo input with 'book a doctors appointment' on internal:attr=[placeholder="What needs to be done?"i]
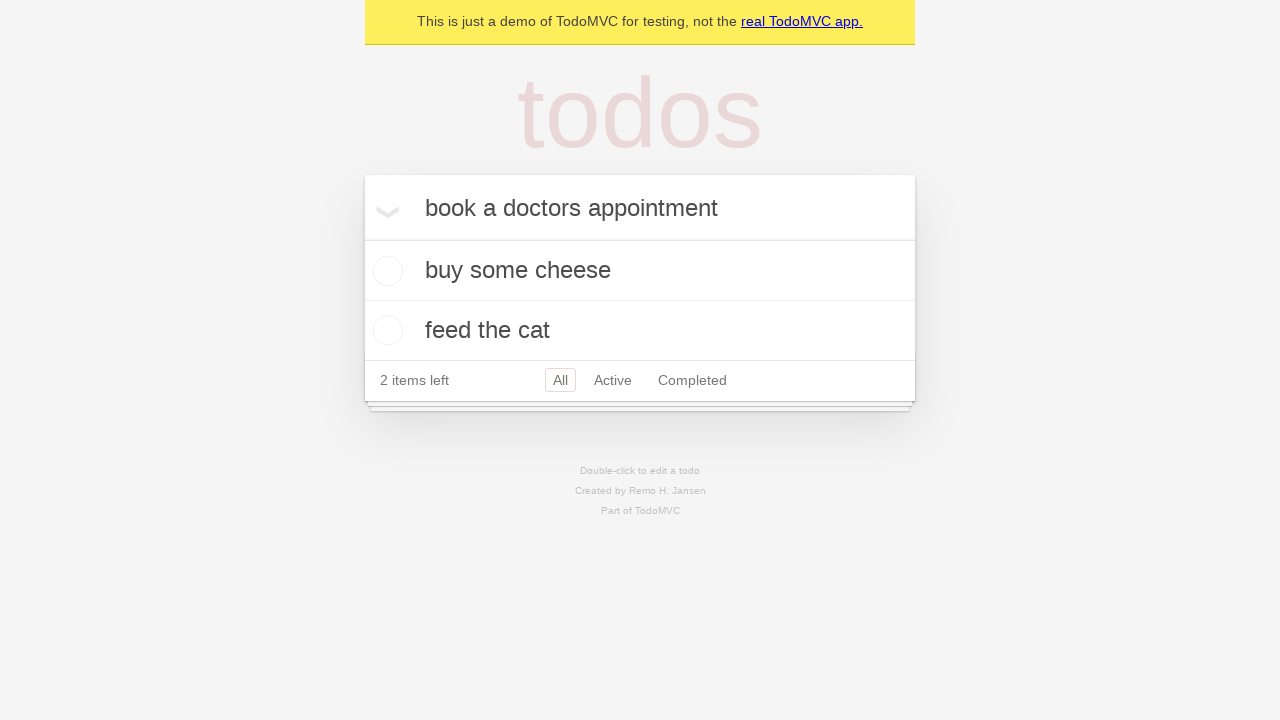

Pressed Enter to add third todo on internal:attr=[placeholder="What needs to be done?"i]
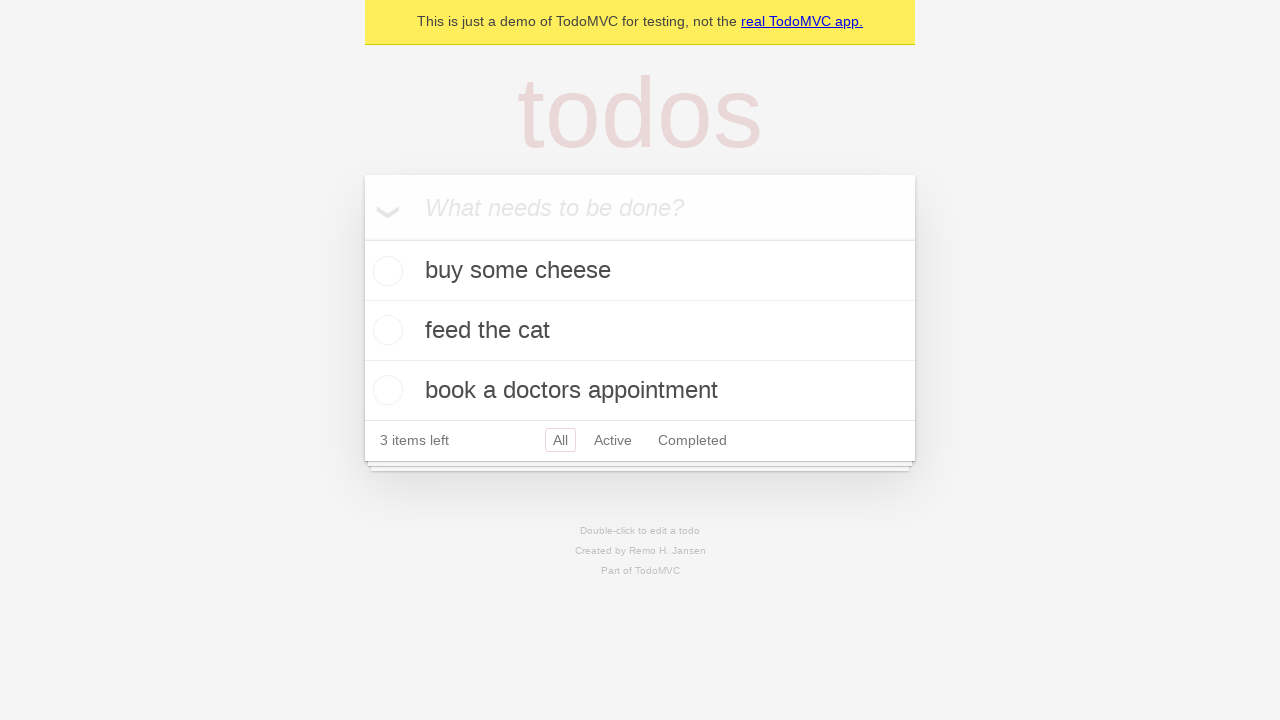

Checked the first todo item at (385, 271) on .todo-list li .toggle >> nth=0
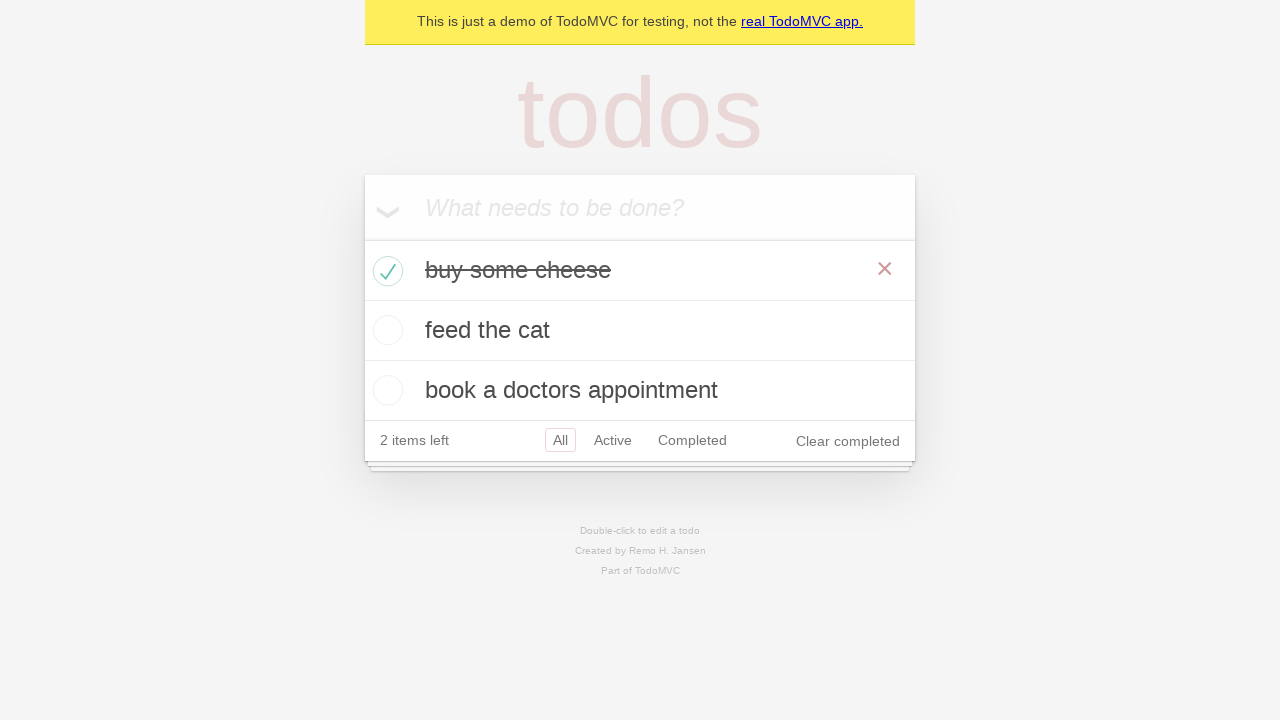

Clear completed button is now visible after marking item as done
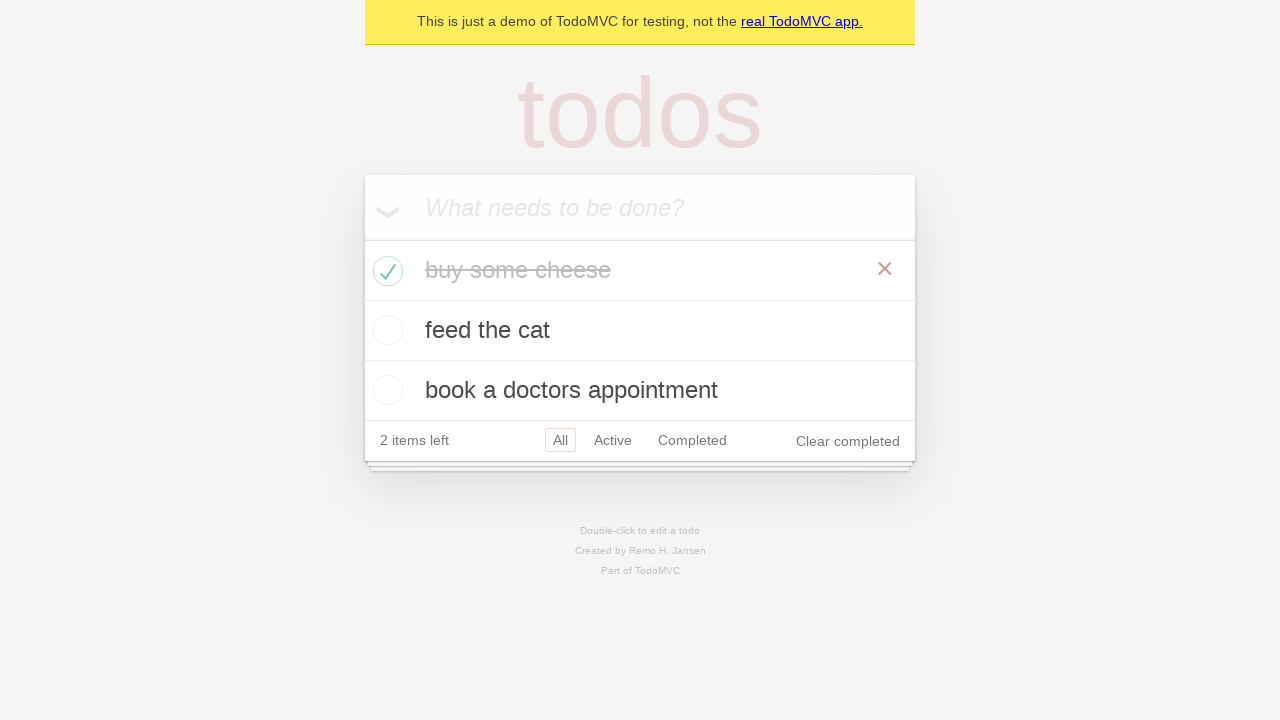

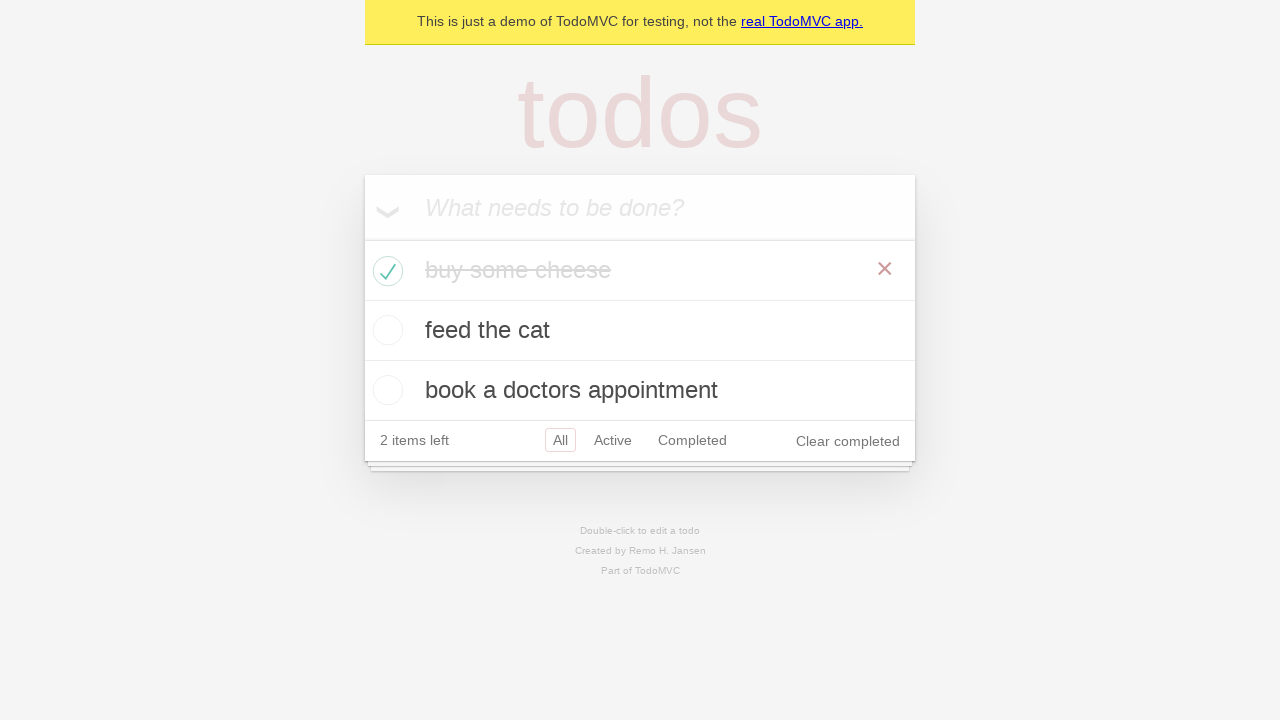